Tests dynamic control functionality by clicking a checkbox and then clicking a remove button to verify the dynamic behavior of page elements

Starting URL: https://the-internet.herokuapp.com/dynamic_controls

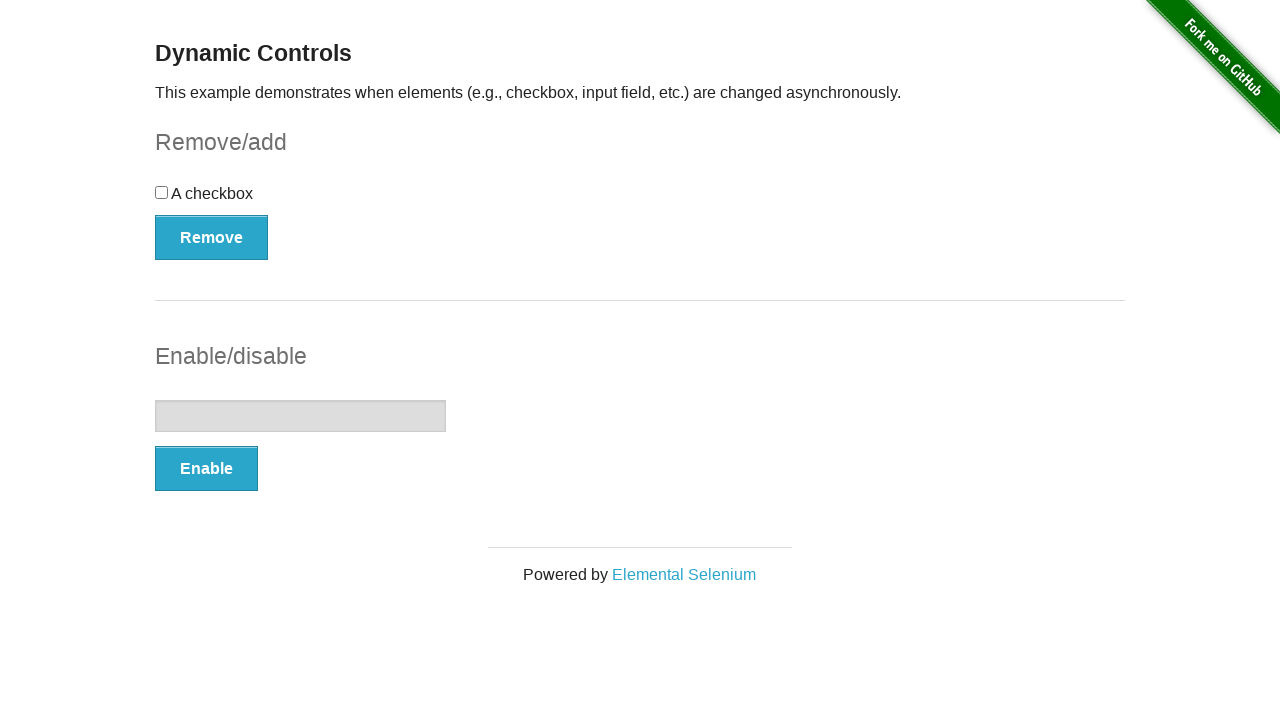

Clicked the checkbox to enable it at (162, 192) on input[type='checkbox']
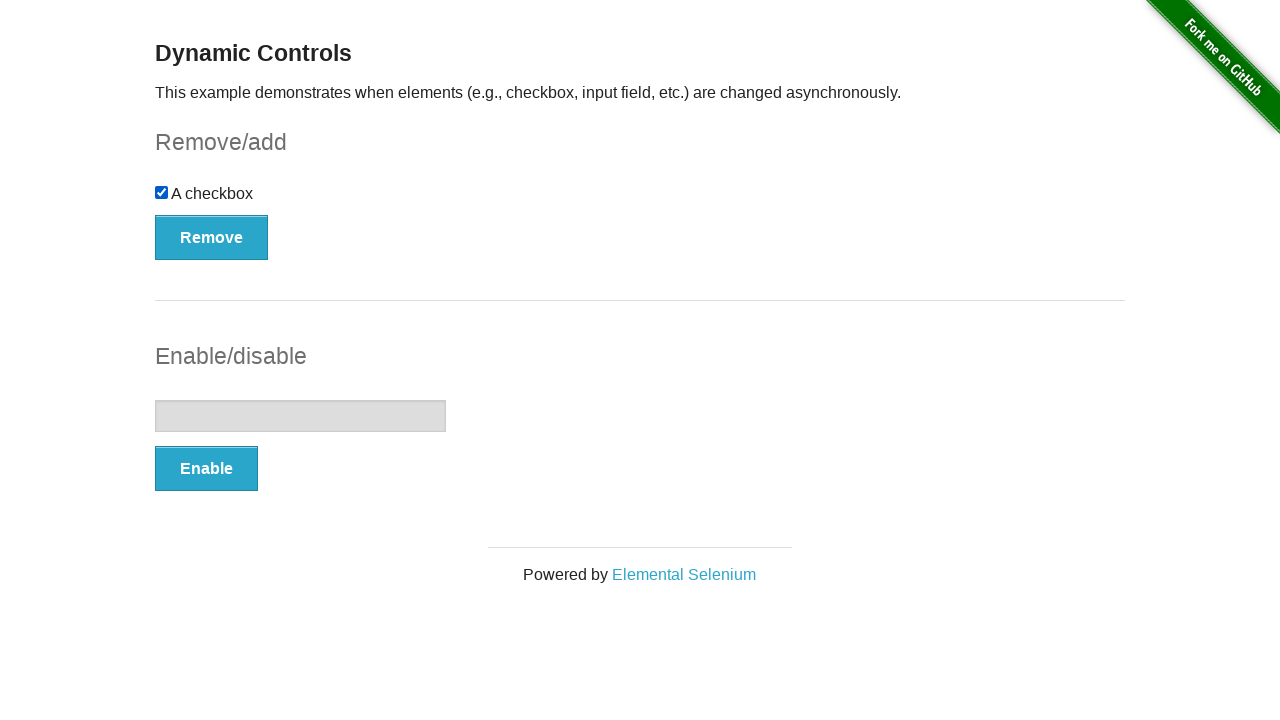

Clicked the Remove button to trigger dynamic behavior at (212, 237) on button:has-text('Remove')
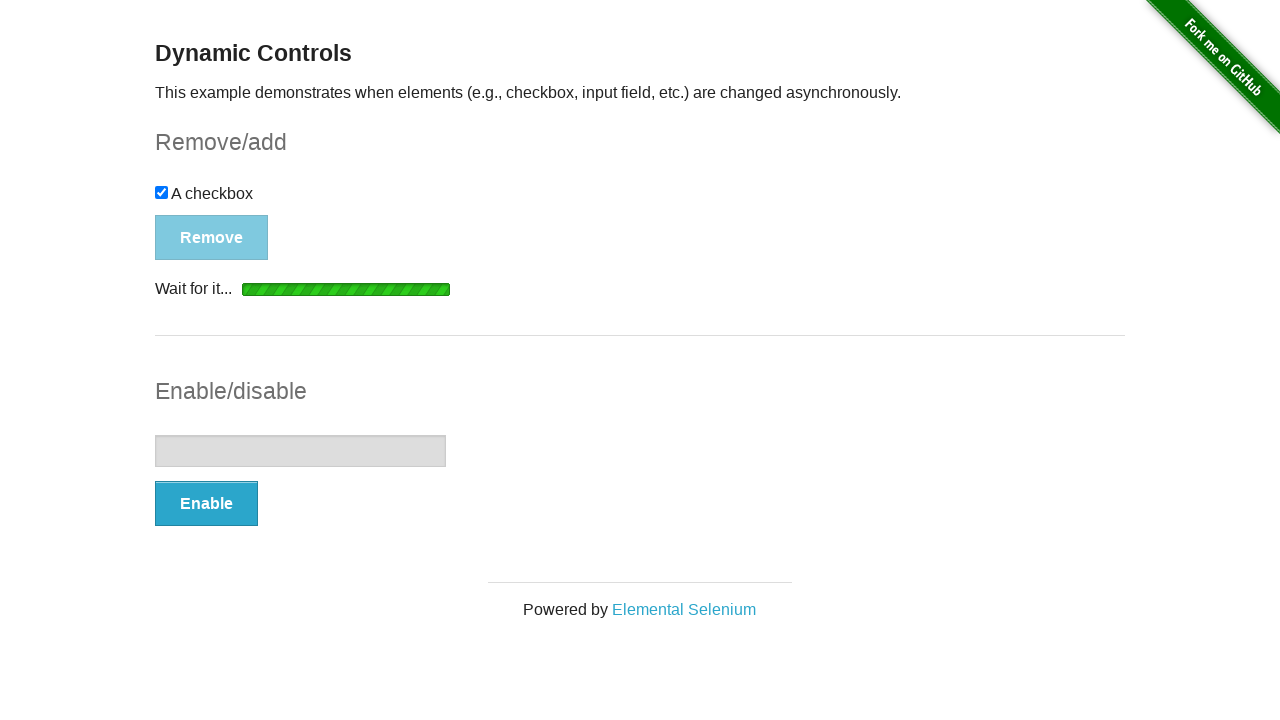

Waited for the message element to appear
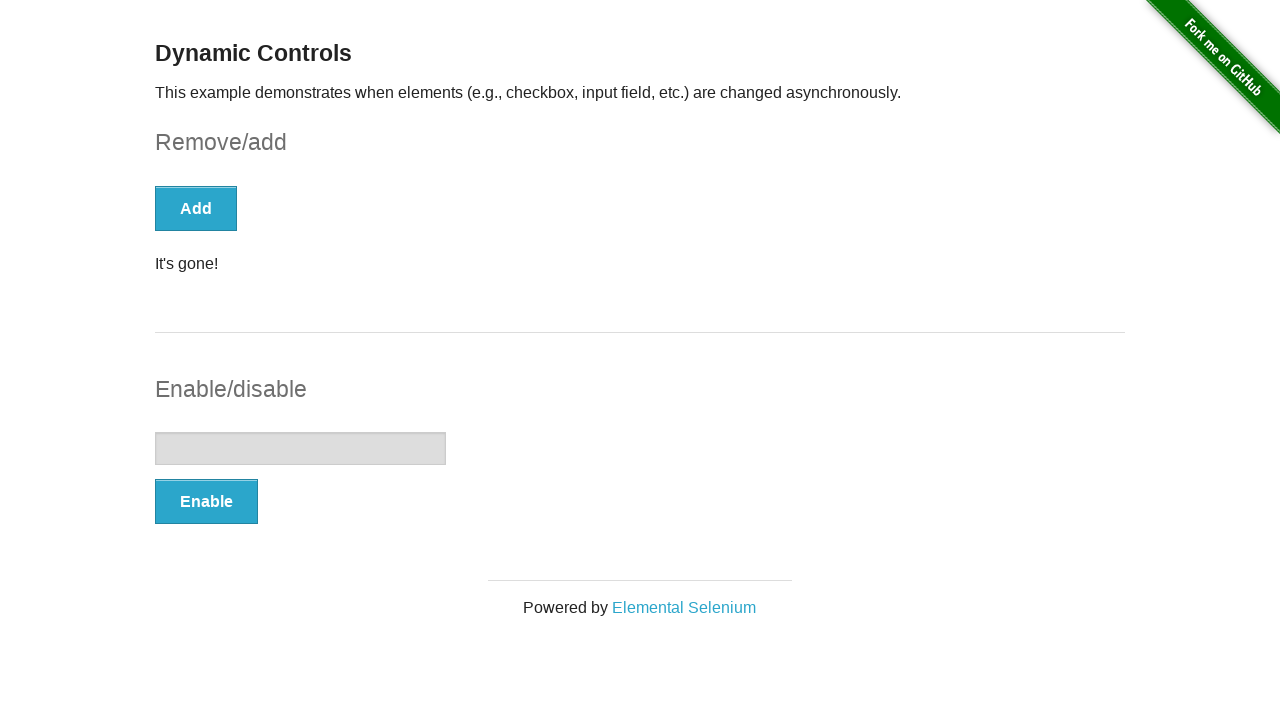

Retrieved message text: It's gone!
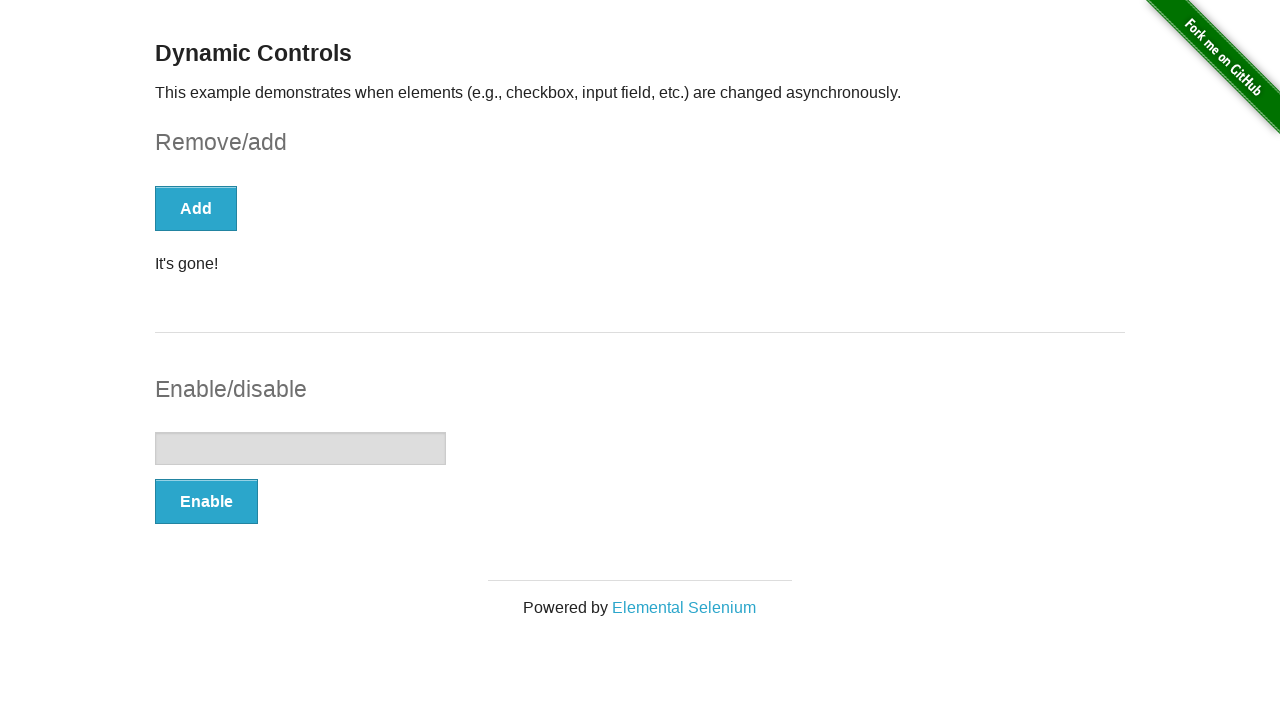

Printed the message text to console
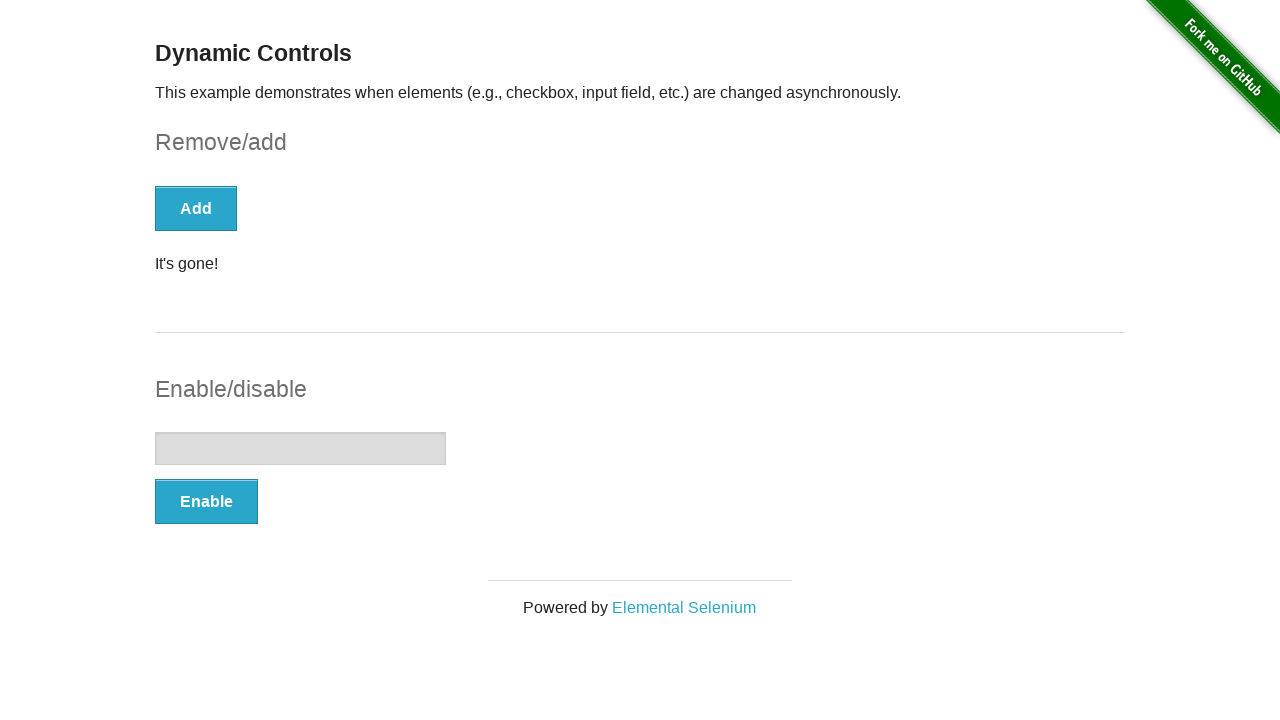

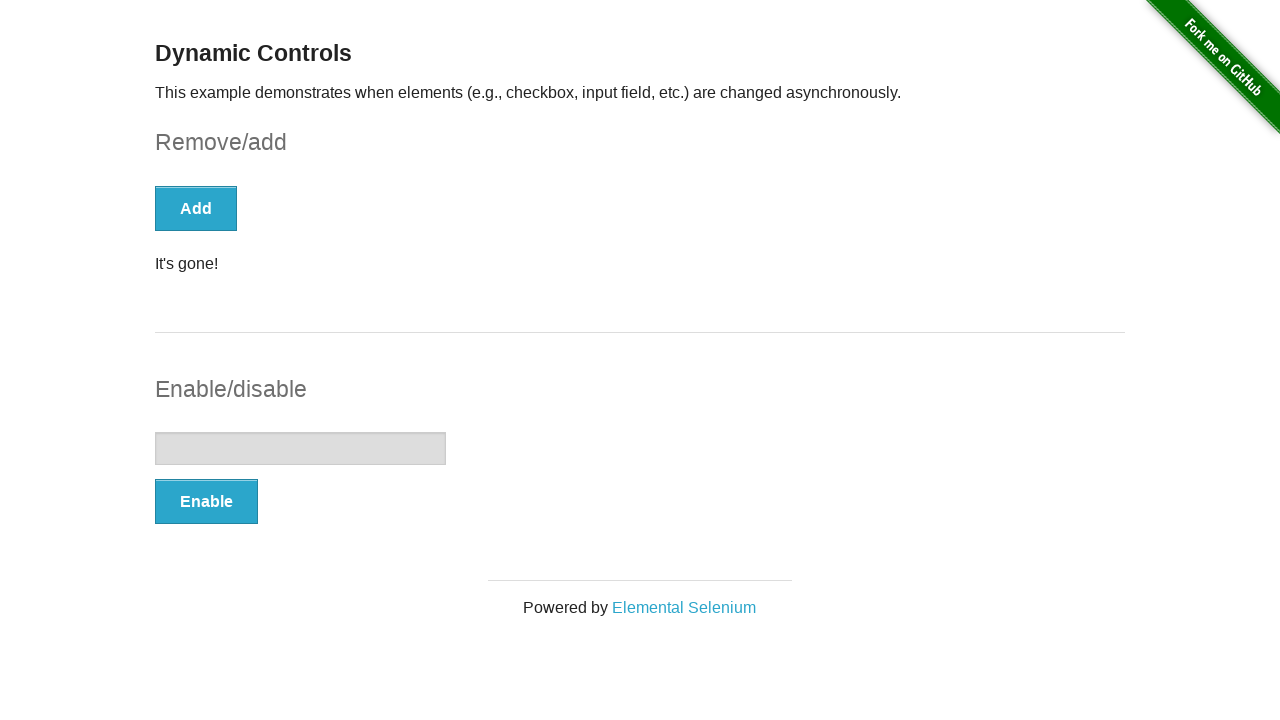